Navigates to a product page, clicks on reviews tab, and submits a 5-star review with comment, name, and email

Starting URL: https://practice.automationtesting.in/

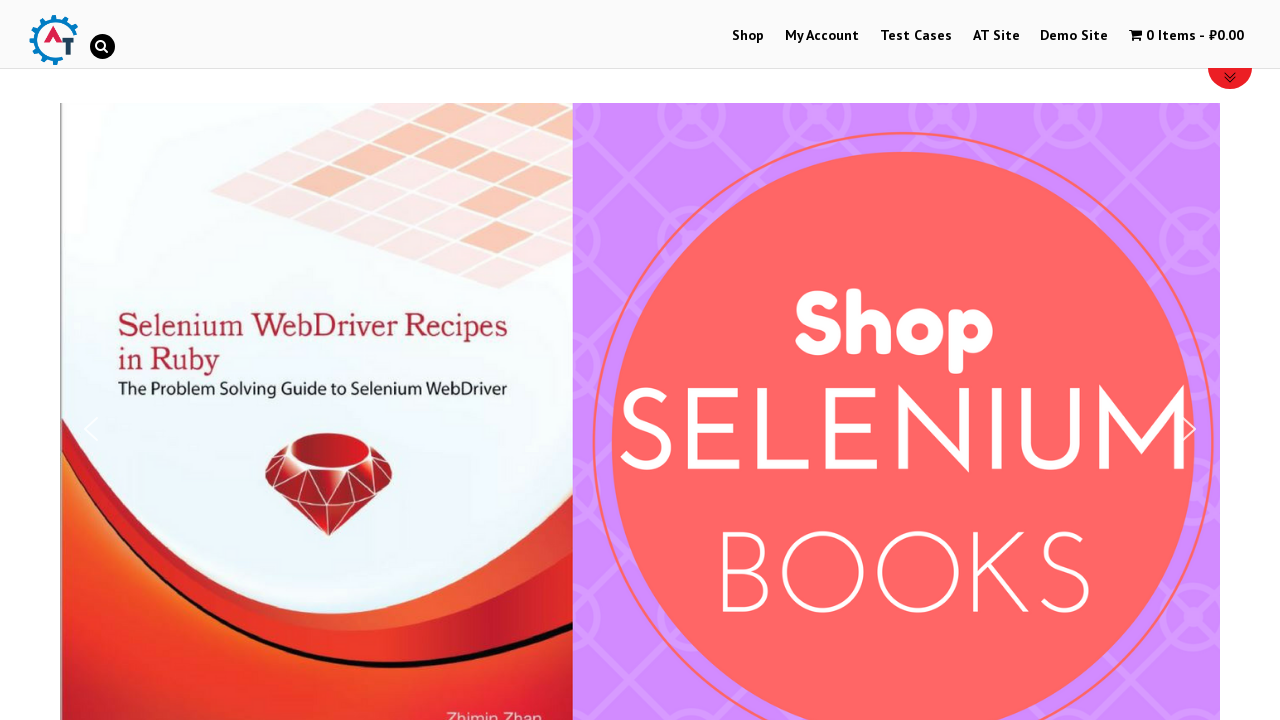

Scrolled down 600px to see products
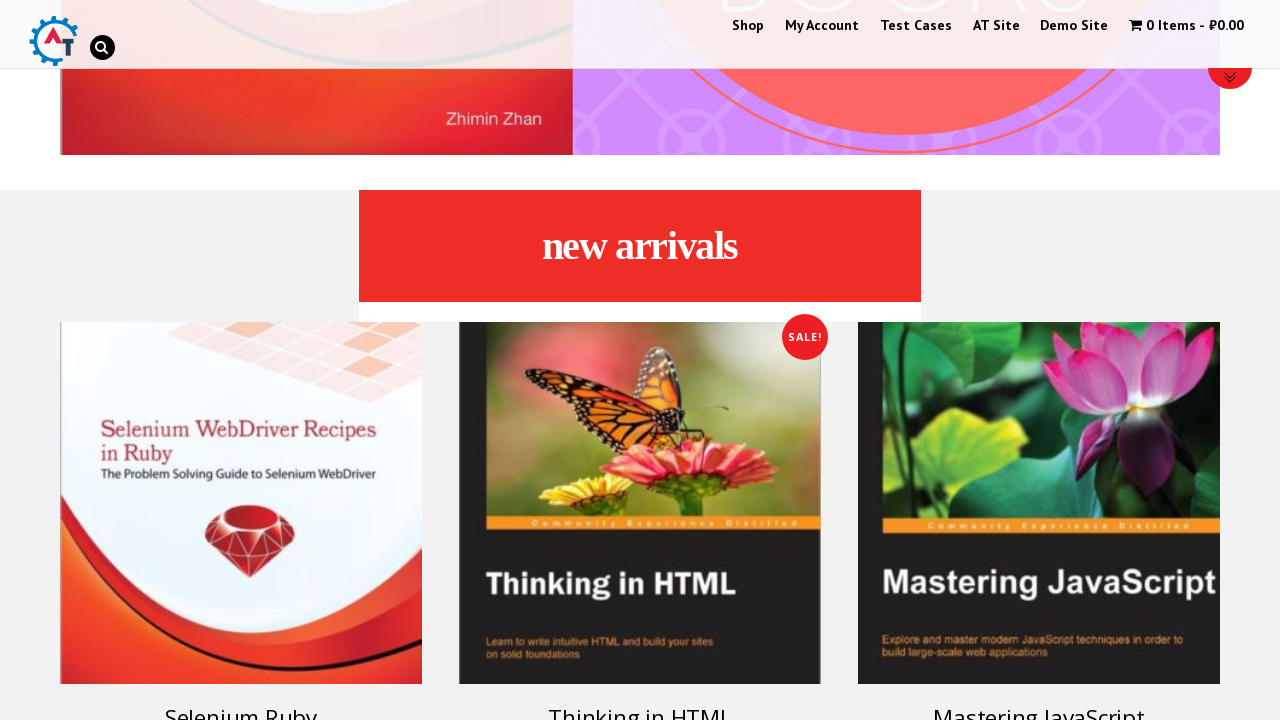

Clicked on Selenium Ruby product at (241, 503) on [title='Selenium Ruby']
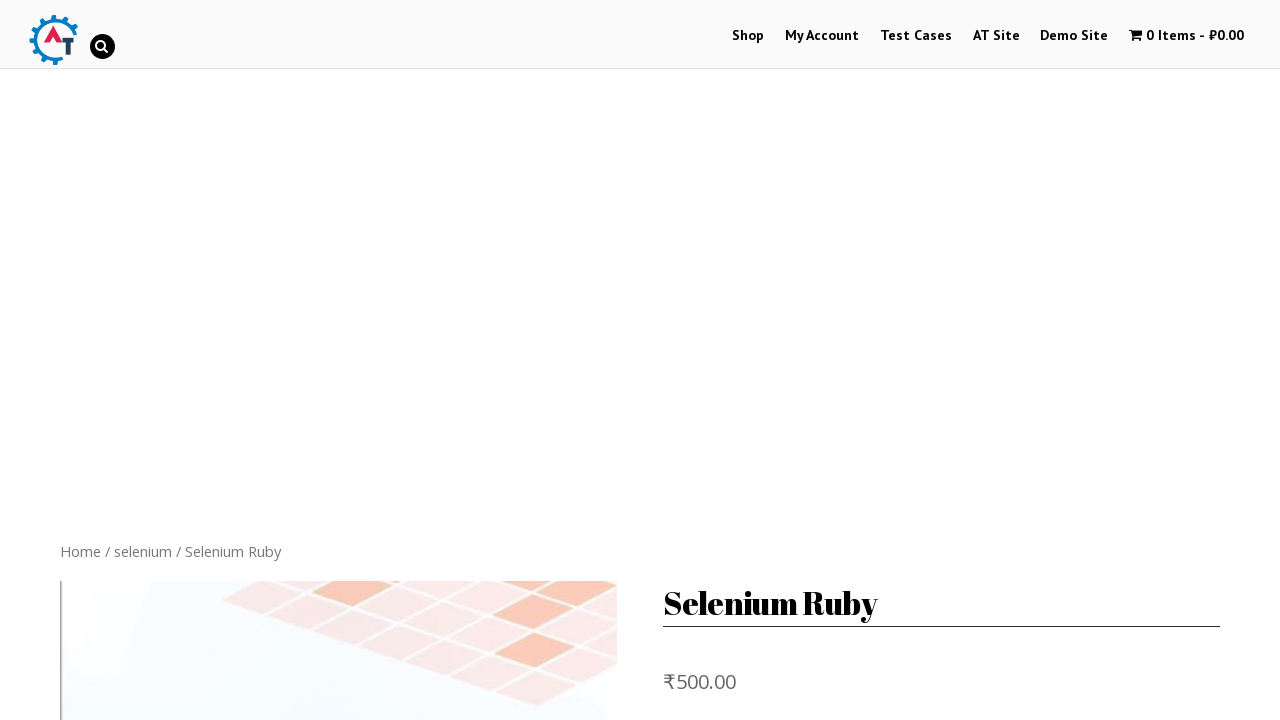

Clicked on Reviews tab at (309, 360) on .reviews_tab
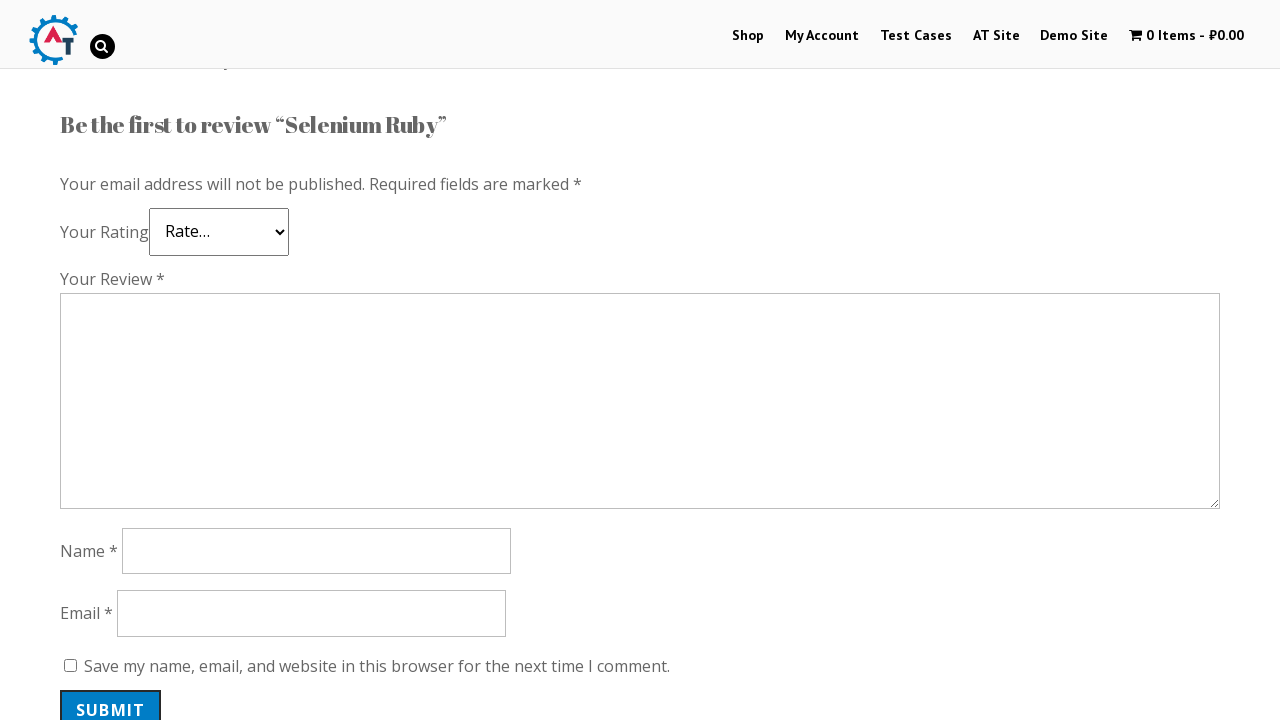

Selected 5-star rating at (132, 244) on .star-5
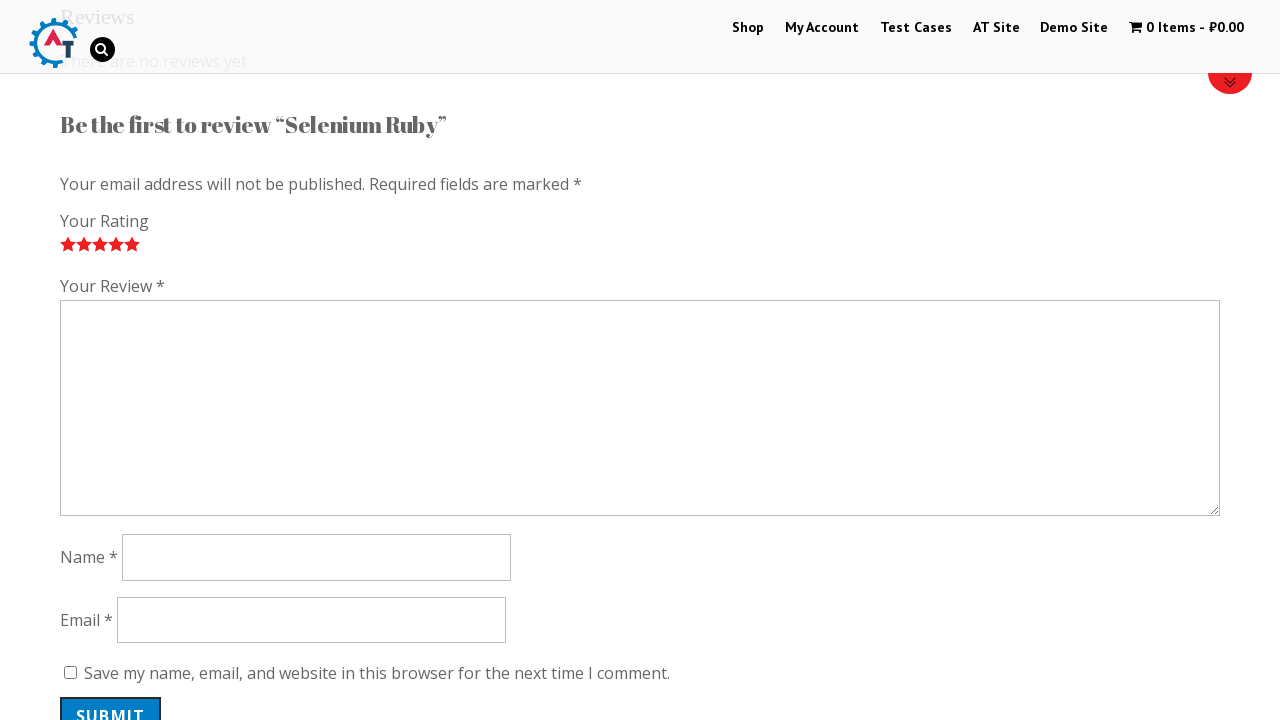

Filled review comment with 'Nice book!' on #comment
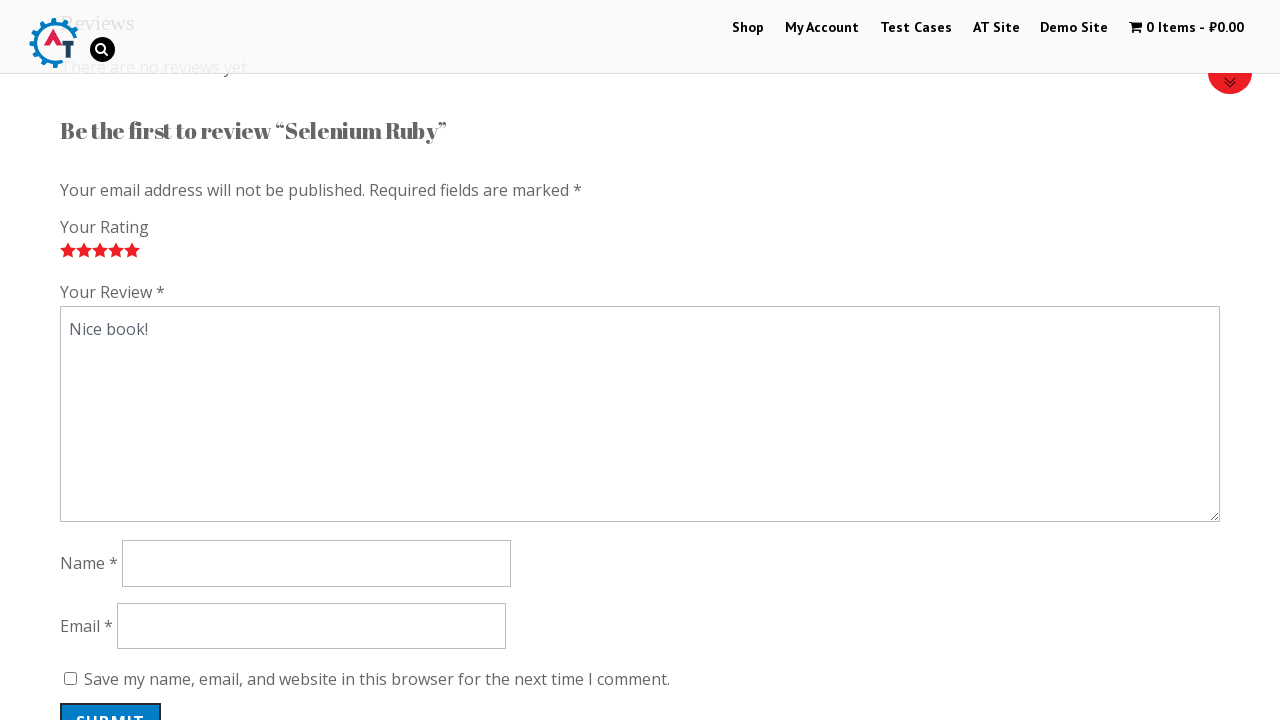

Filled reviewer name with 'Alex' on #author
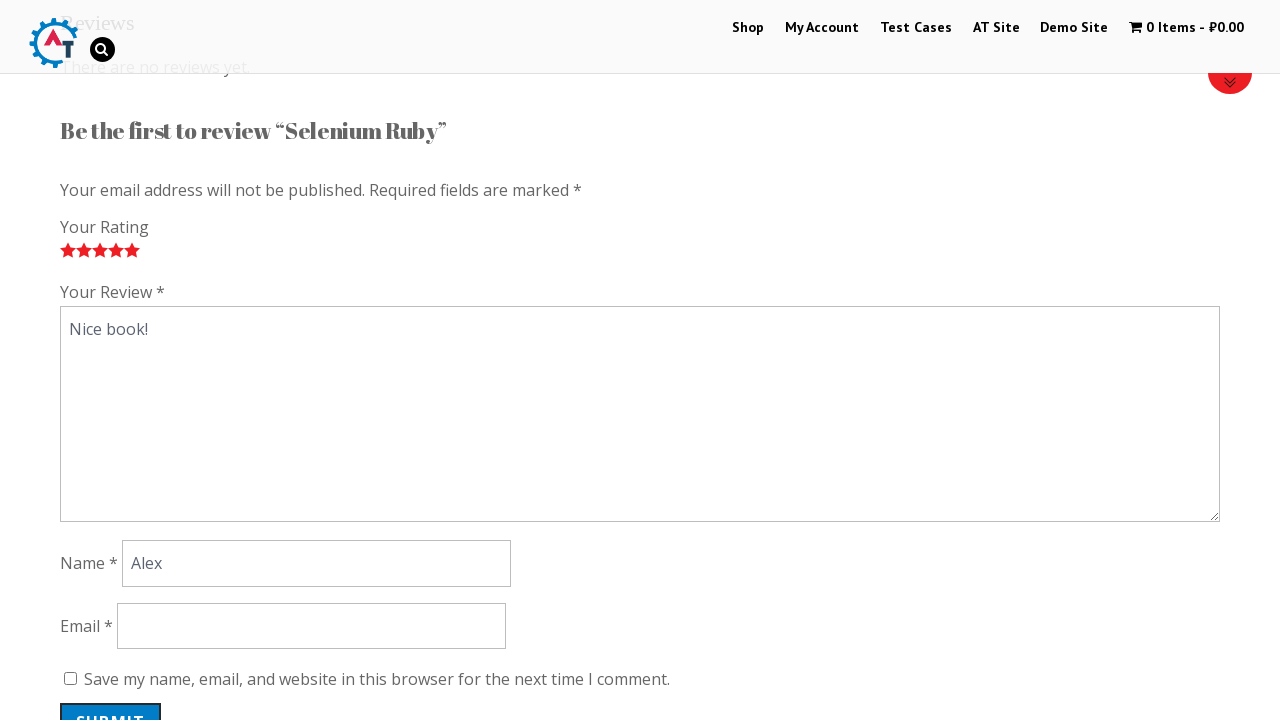

Filled reviewer email with 'alex123@gmail.com' on #email
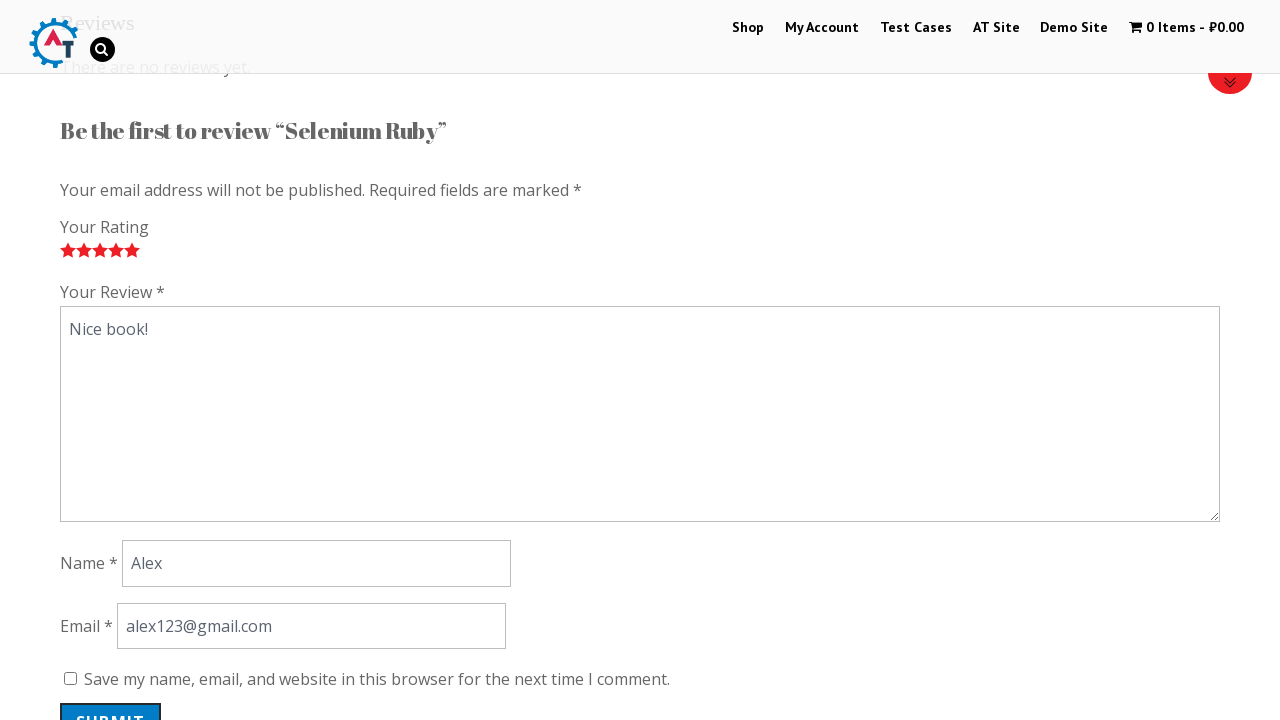

Clicked Submit button to post the review at (111, 700) on [value='Submit']
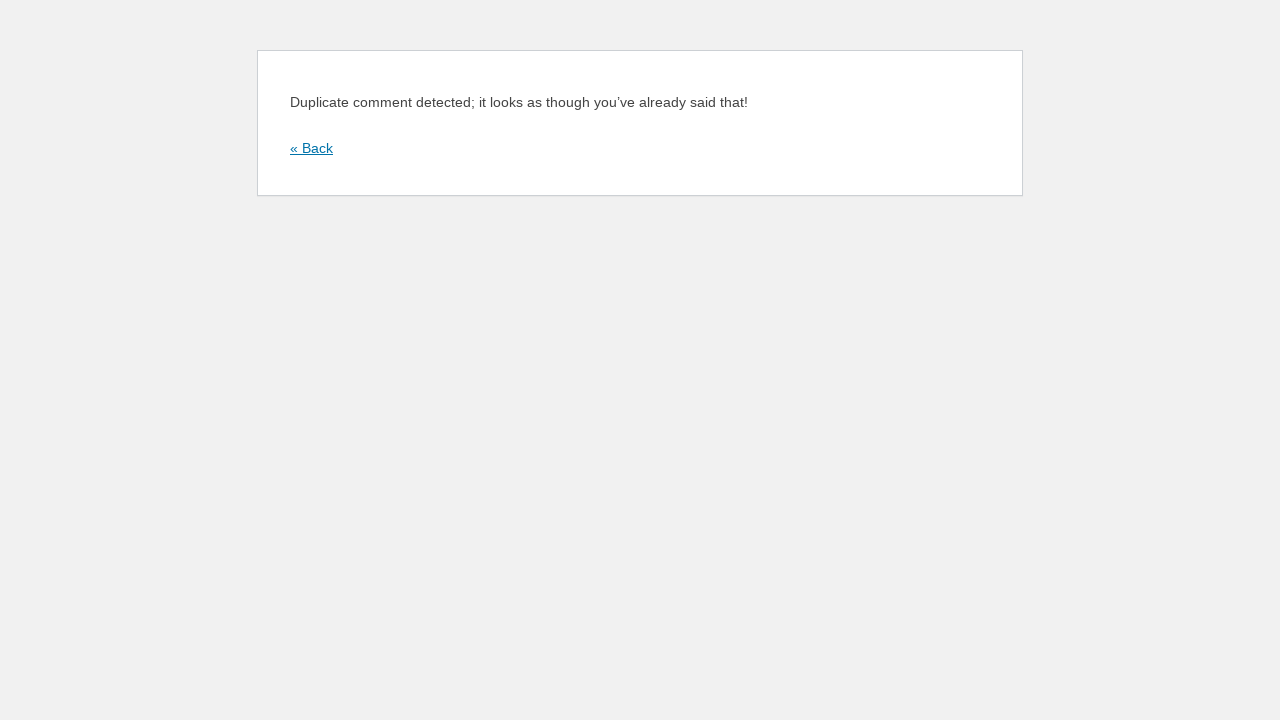

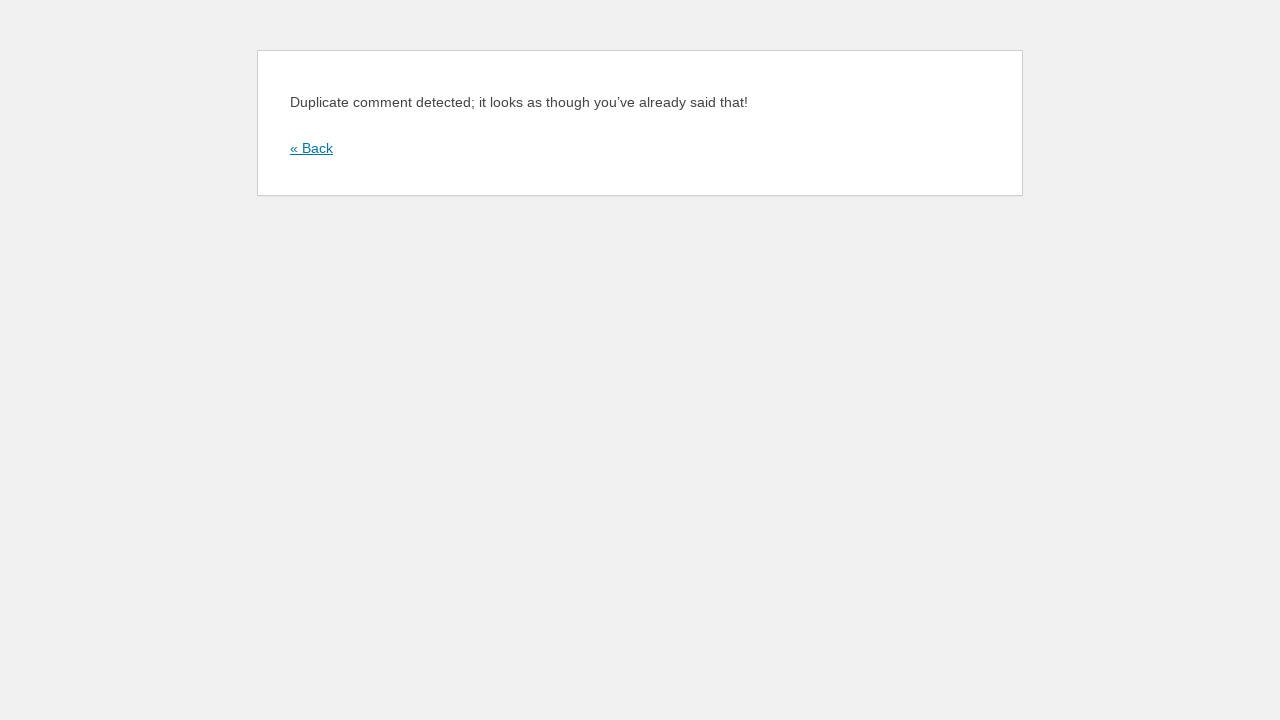